Tests registration form by filling in first name and last name fields on the registration page

Starting URL: http://demo.automationtesting.in/Register.html

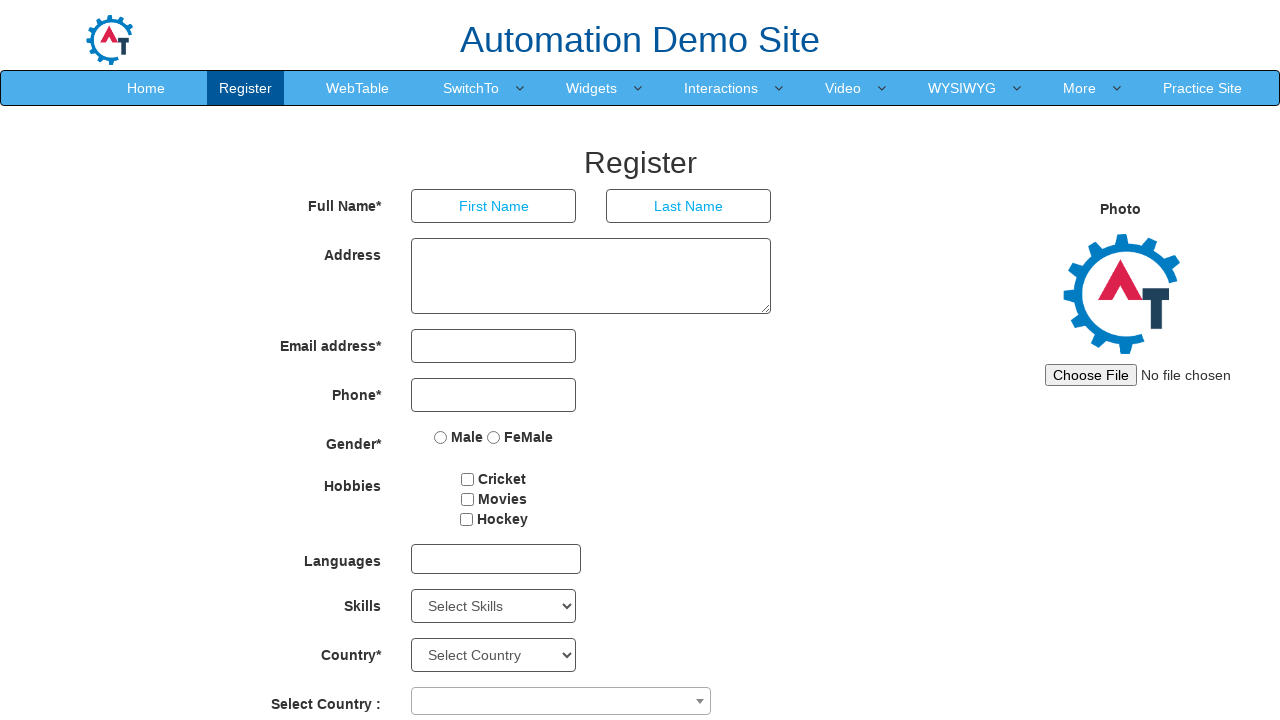

Filled first name field with 'John' on //div/input[@placeholder='First Name']
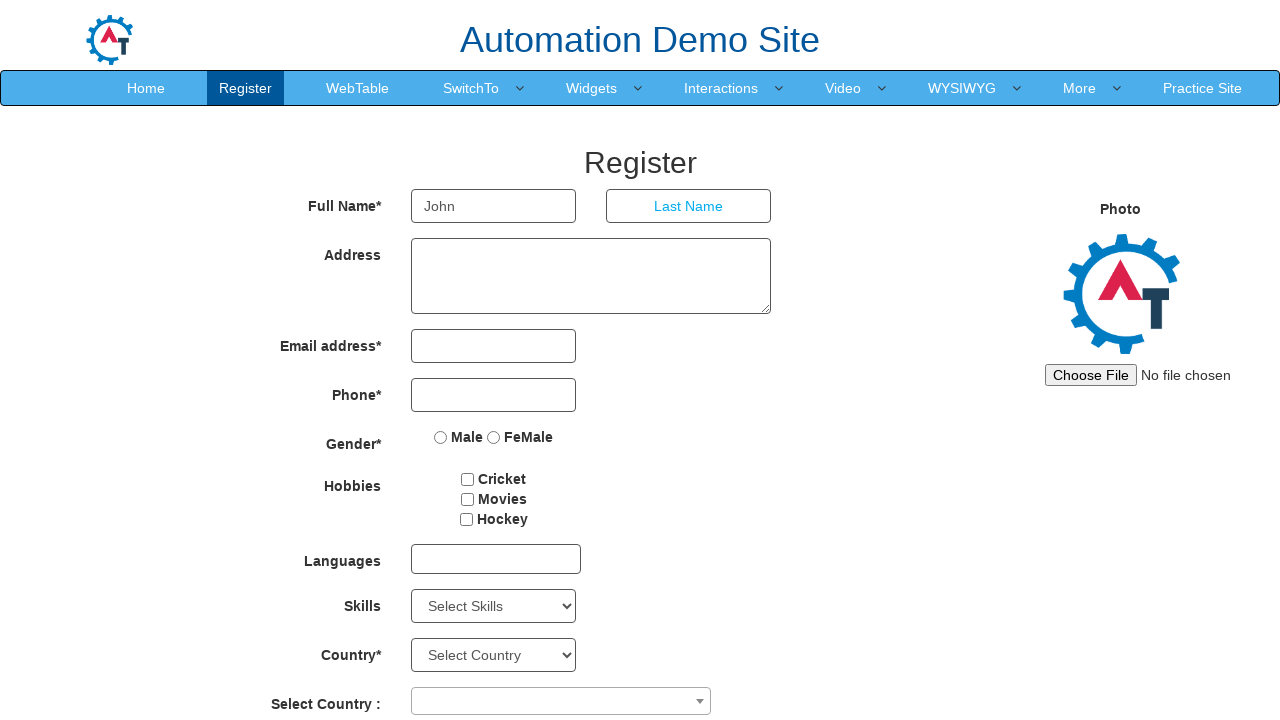

Filled last name field with 'Smith' on //div/input[@placeholder='Last Name']
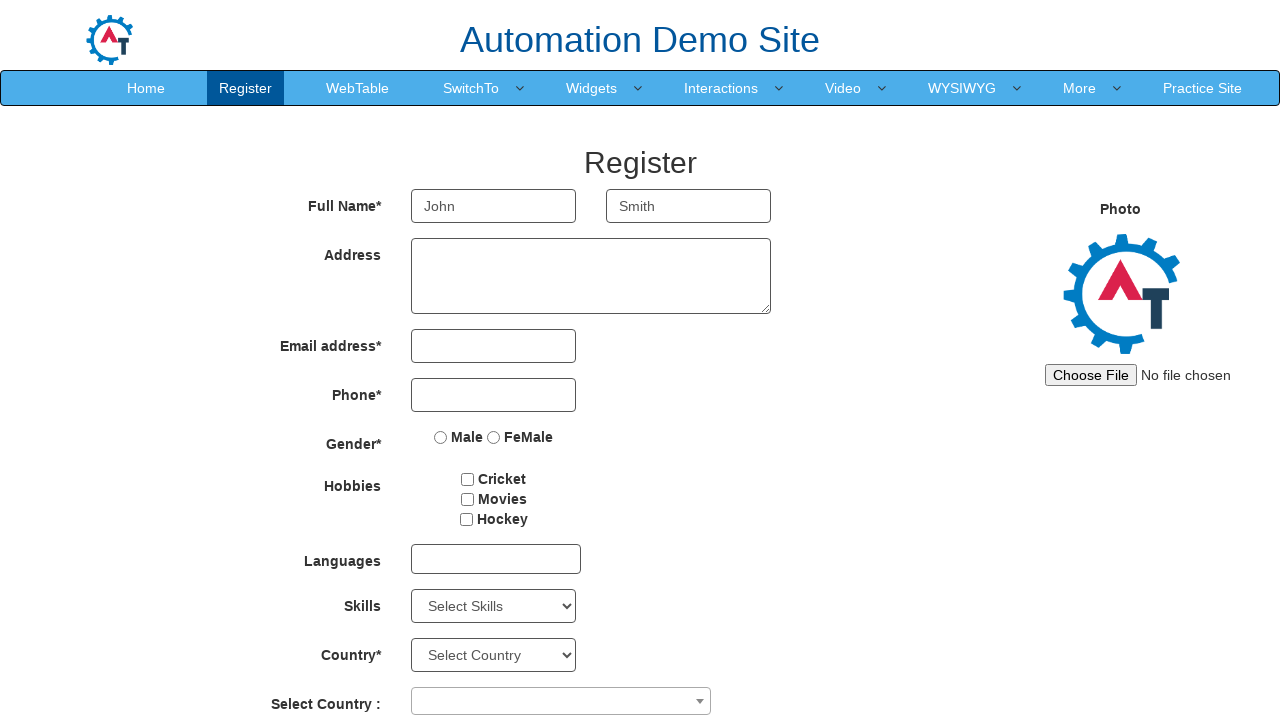

Retrieved first name field value for verification
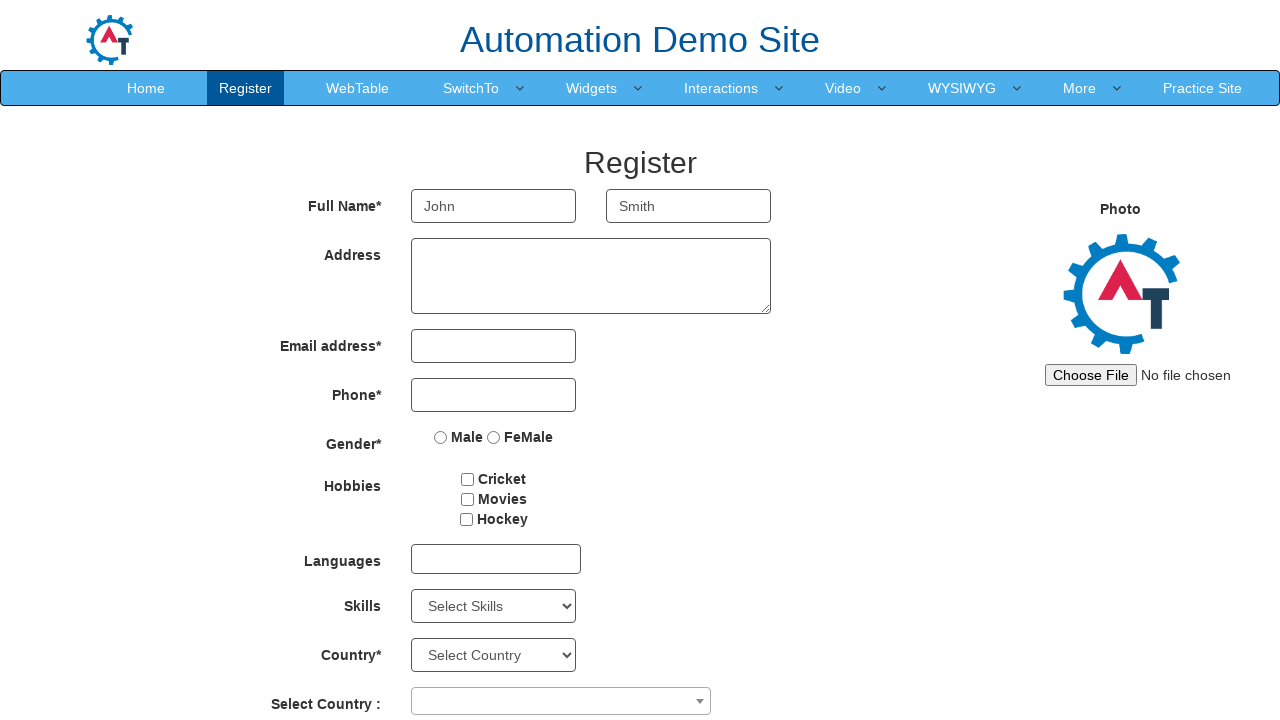

Verified first name field contains 'John'
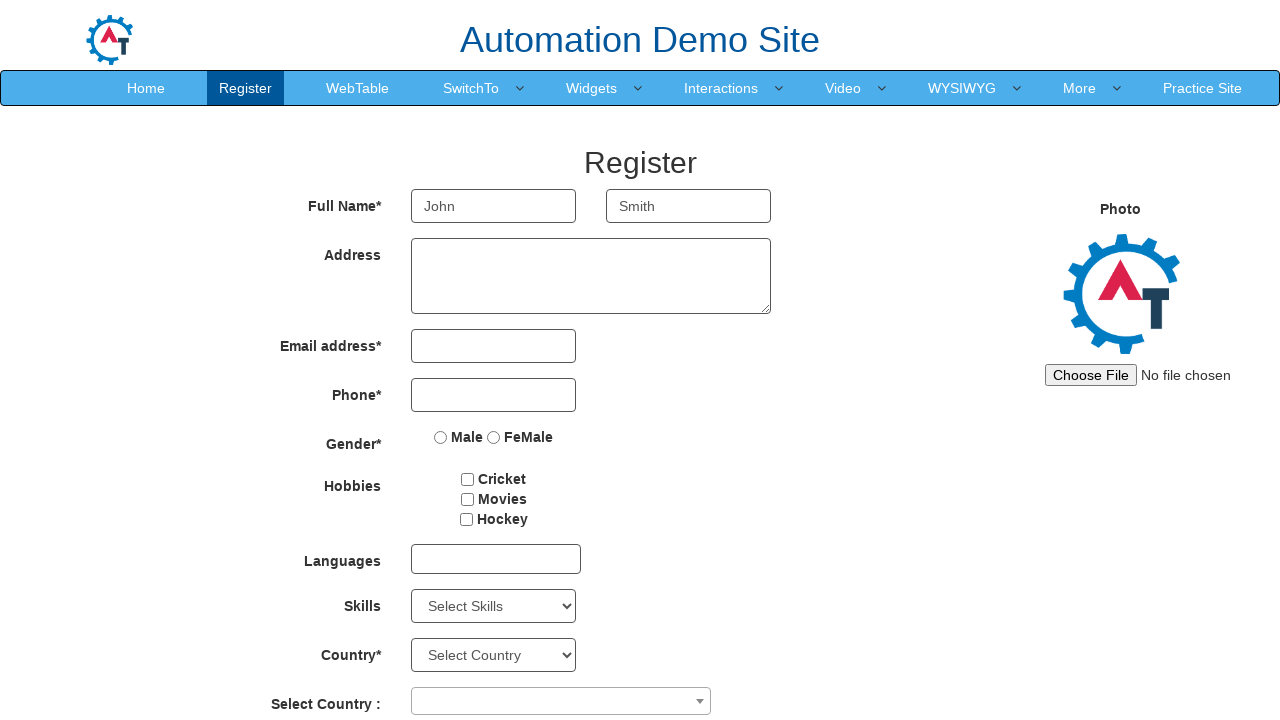

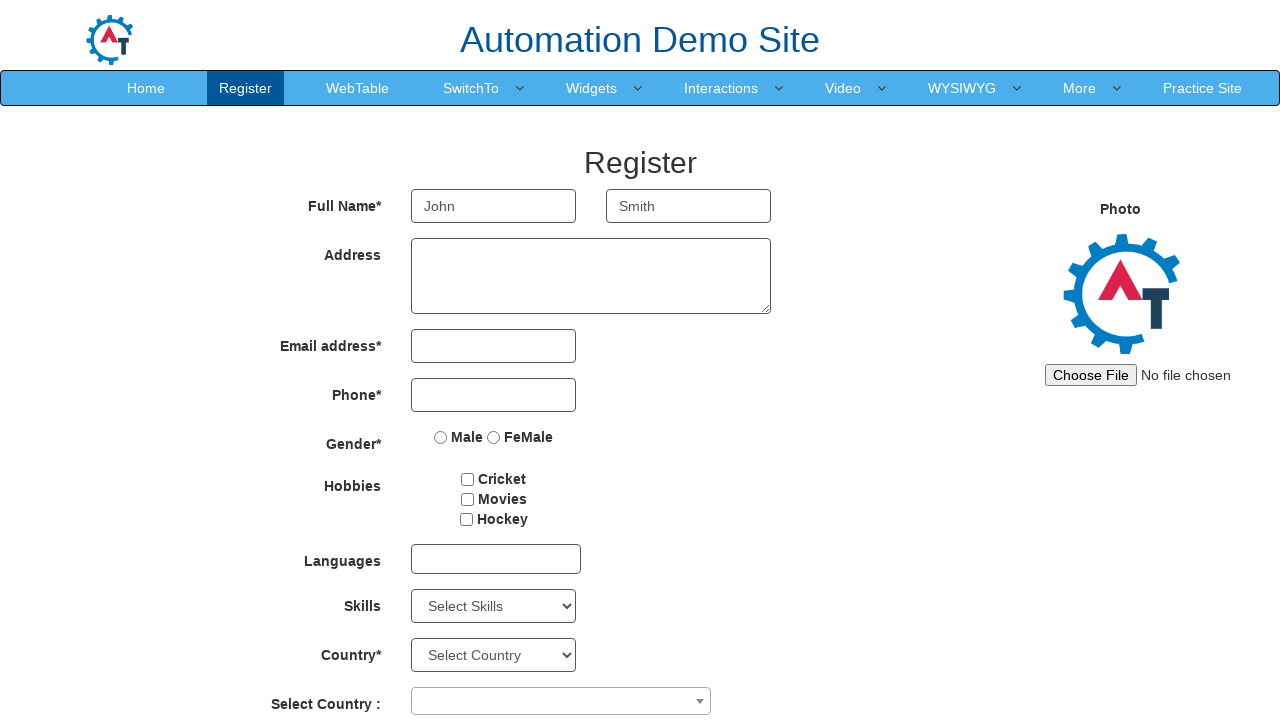